Navigates to Greens Technology website and takes a screenshot to verify the page loads correctly

Starting URL: http://www.greenstechnologys.com/

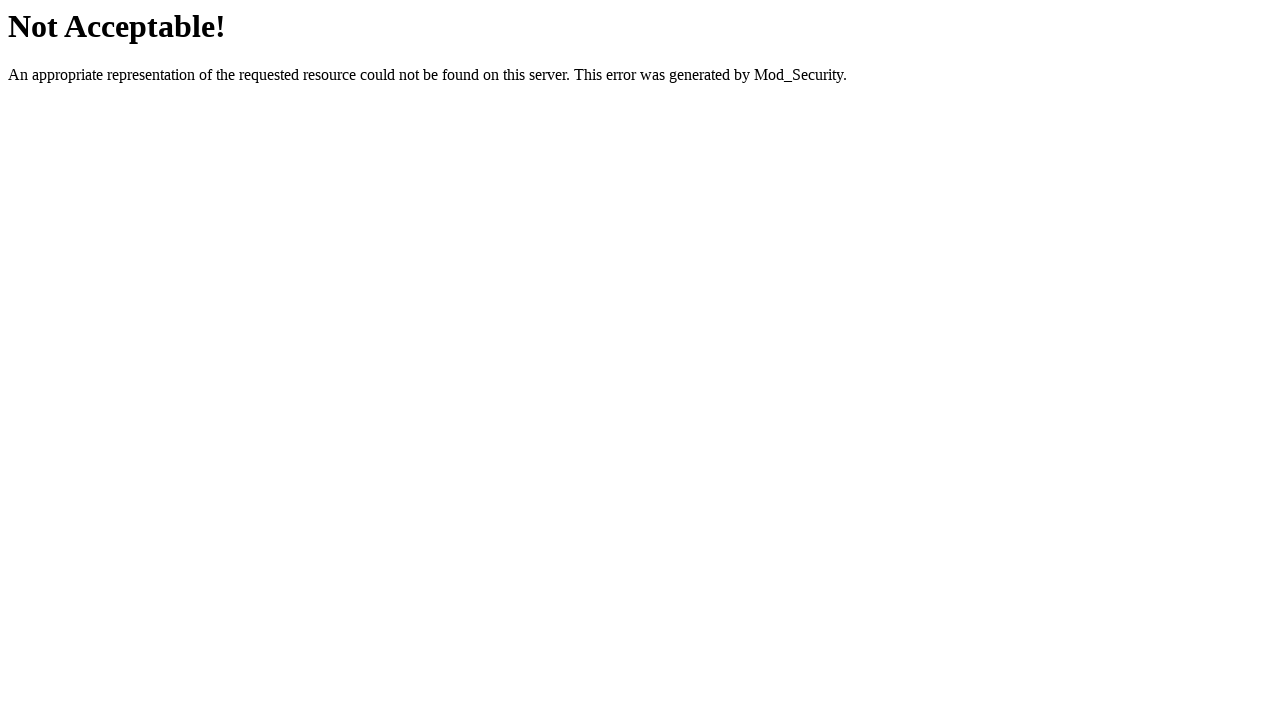

Set viewport size to 1920x1080
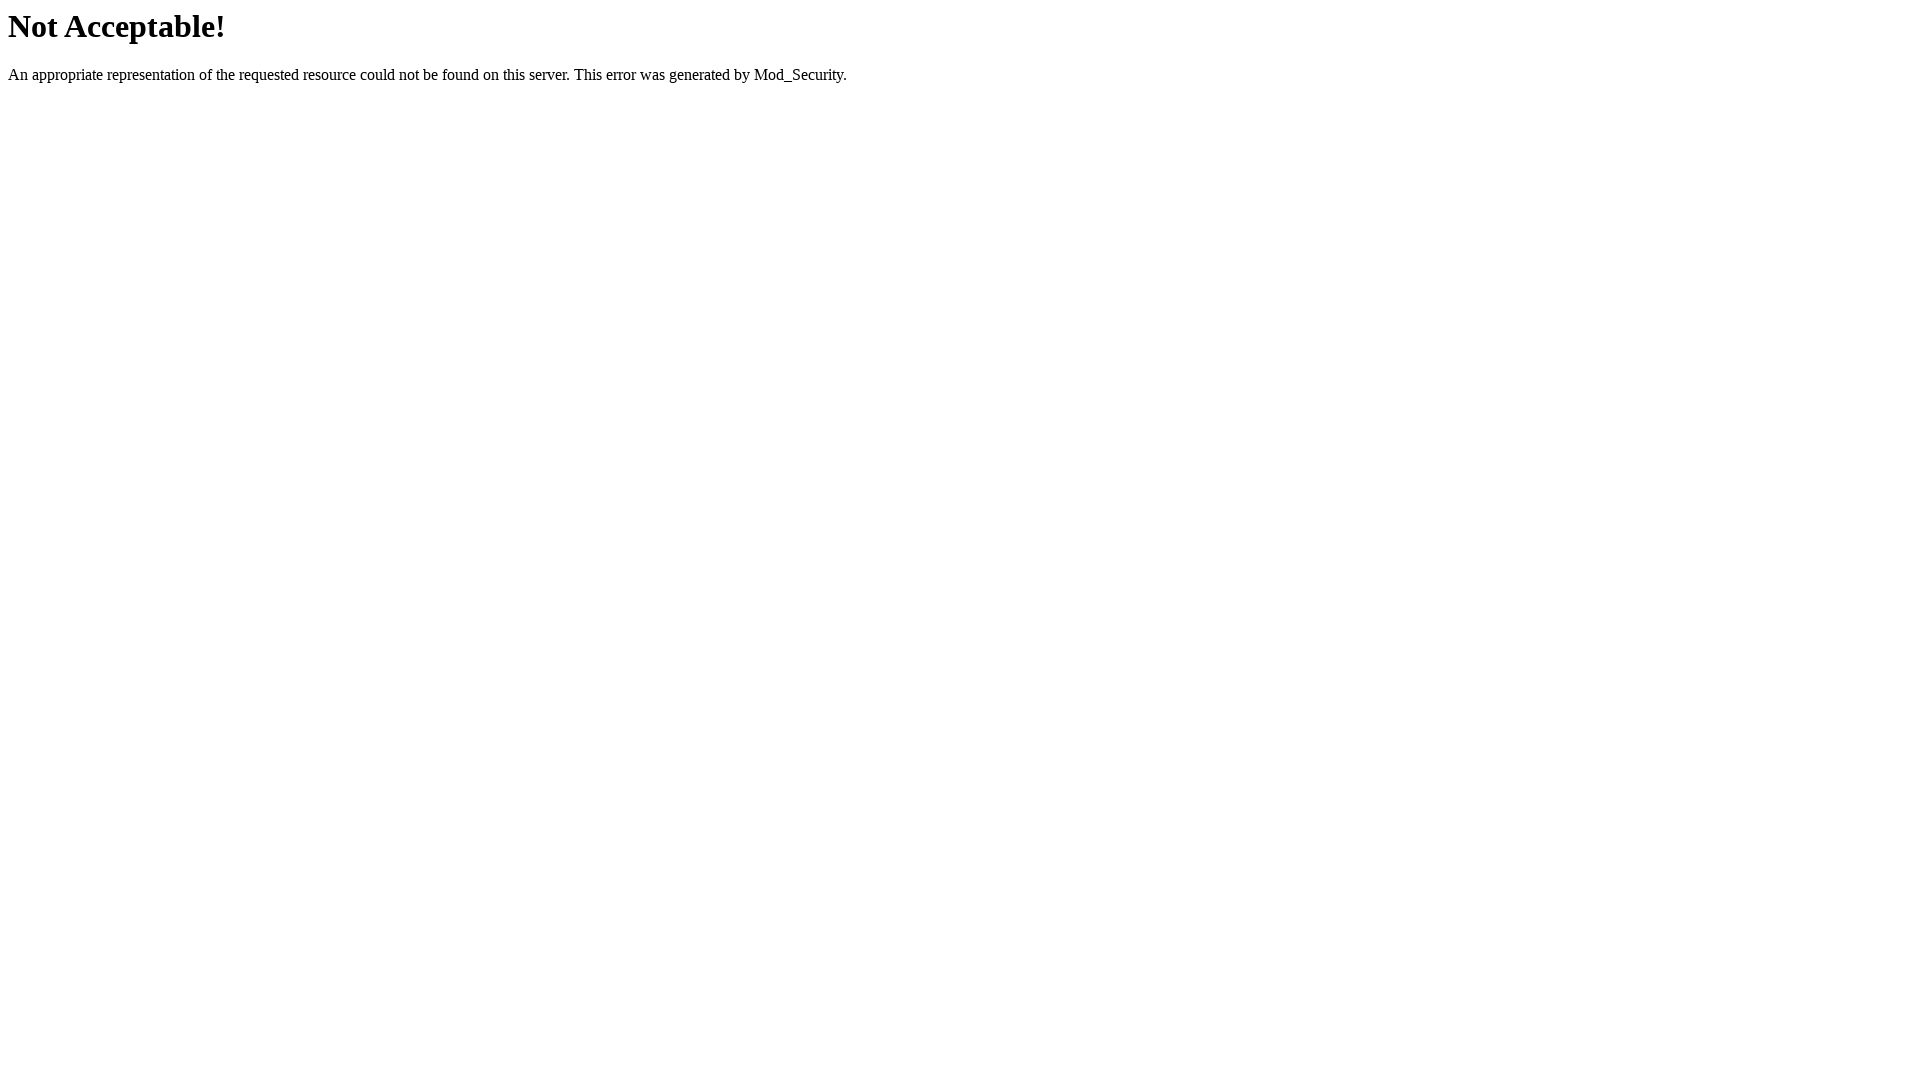

Greens Technology website page fully loaded
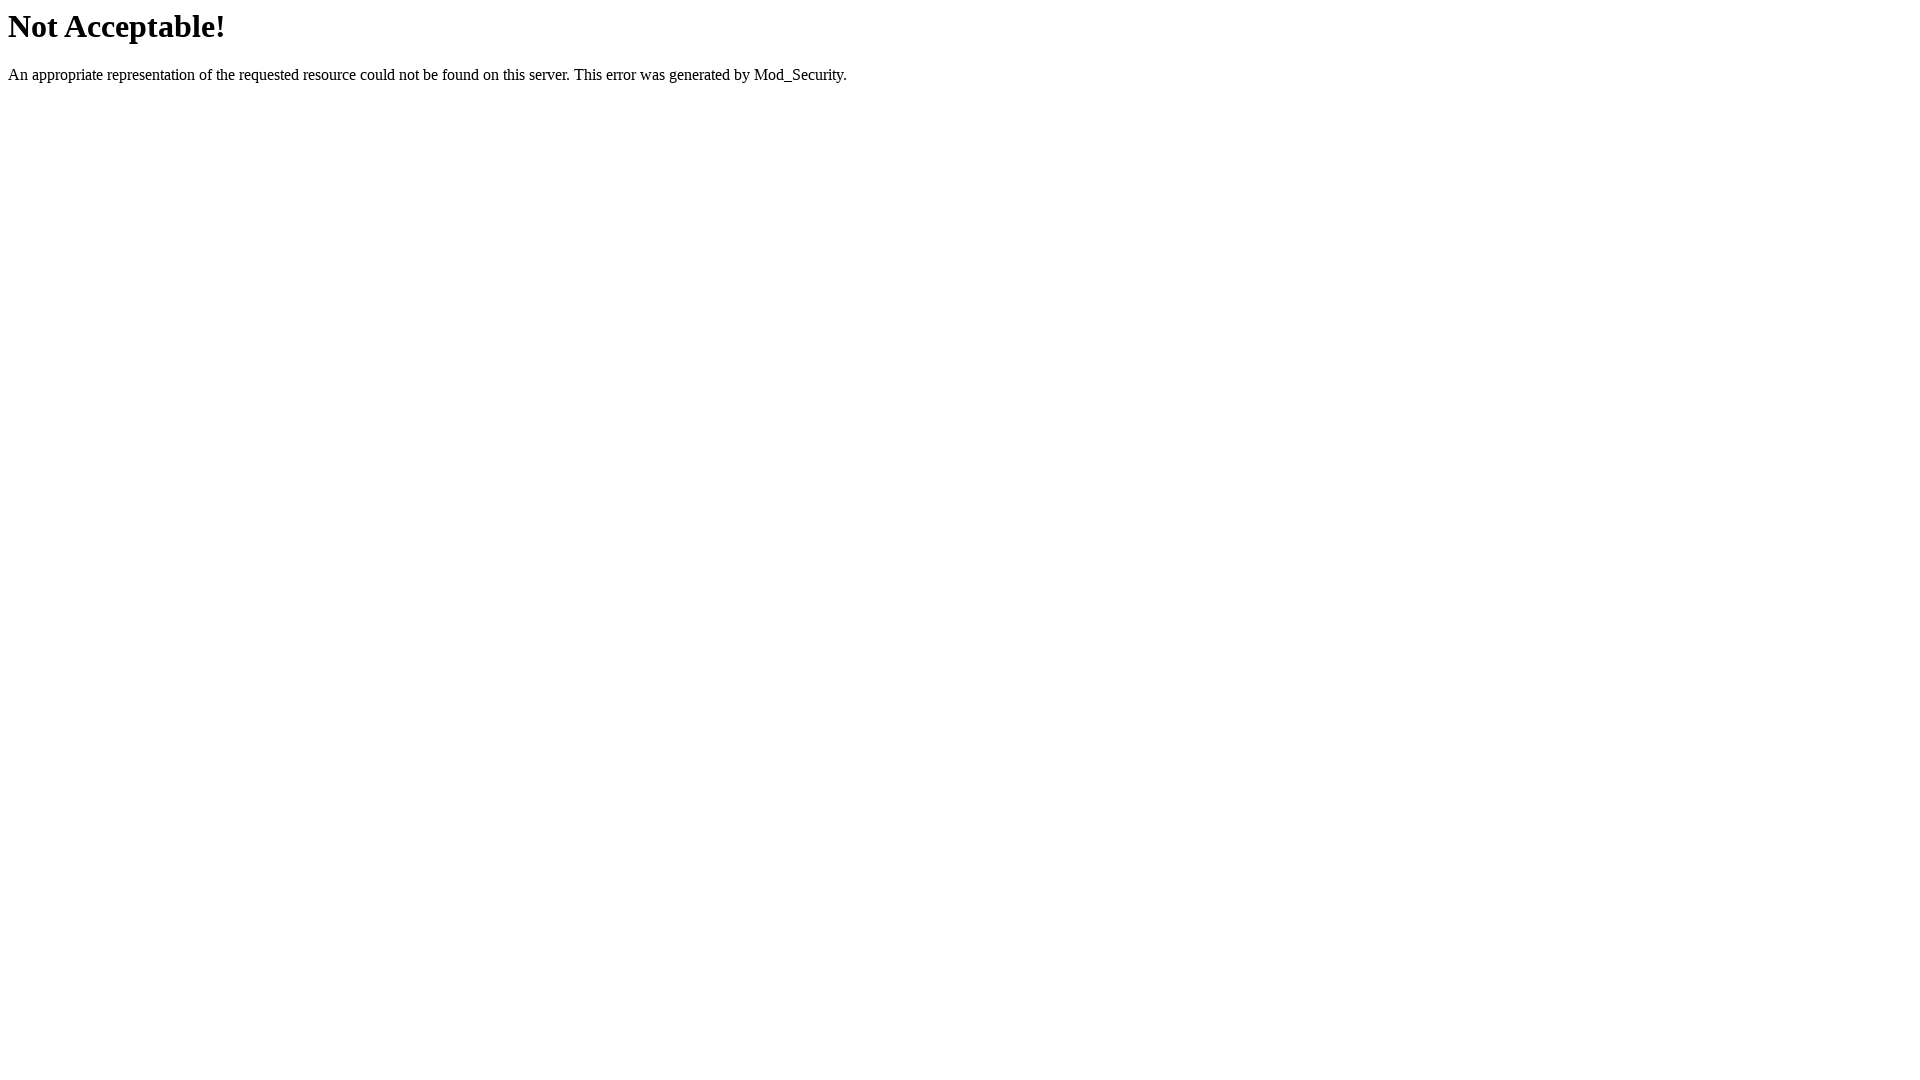

Verified Greens Technology website loads correctly with screenshot
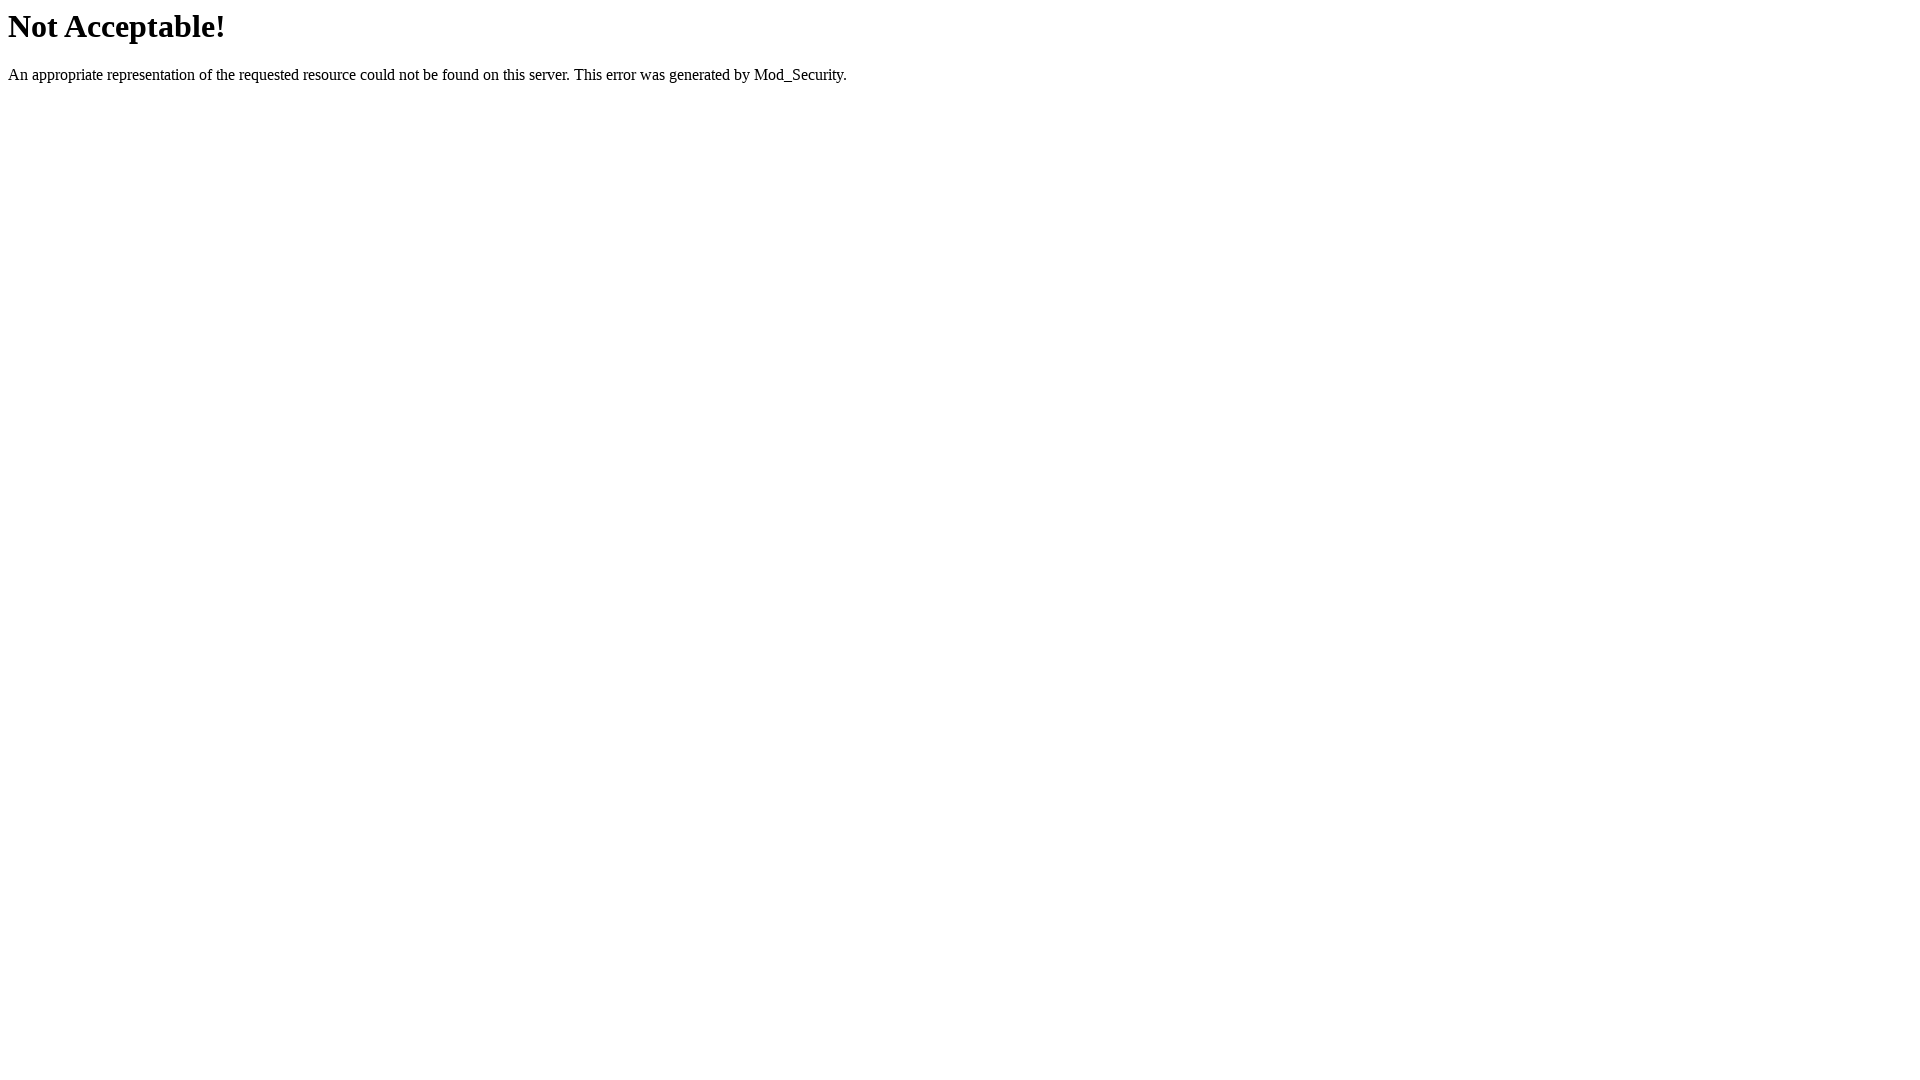

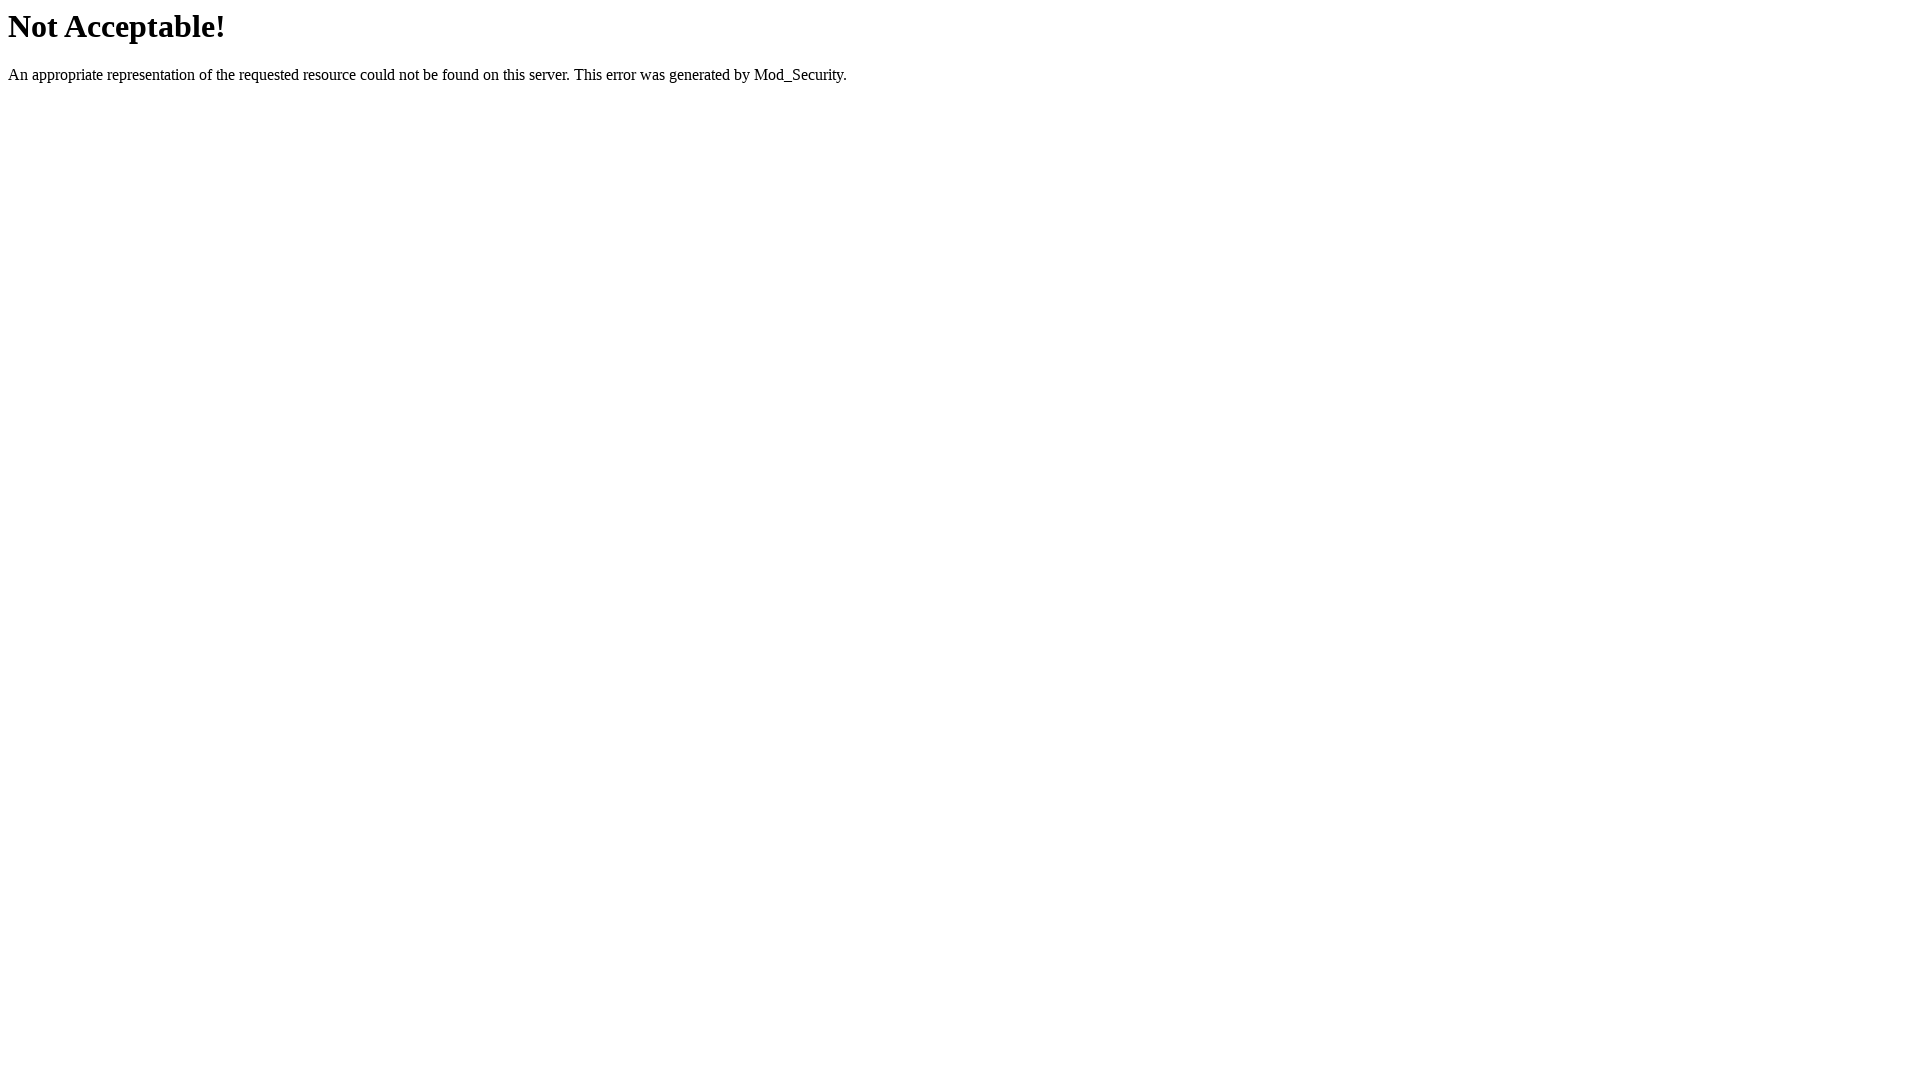